Tests working with multiple browser windows using a more robust approach to track window handles, clicking a link to open a new window, then switching between windows and verifying titles.

Starting URL: https://the-internet.herokuapp.com/windows

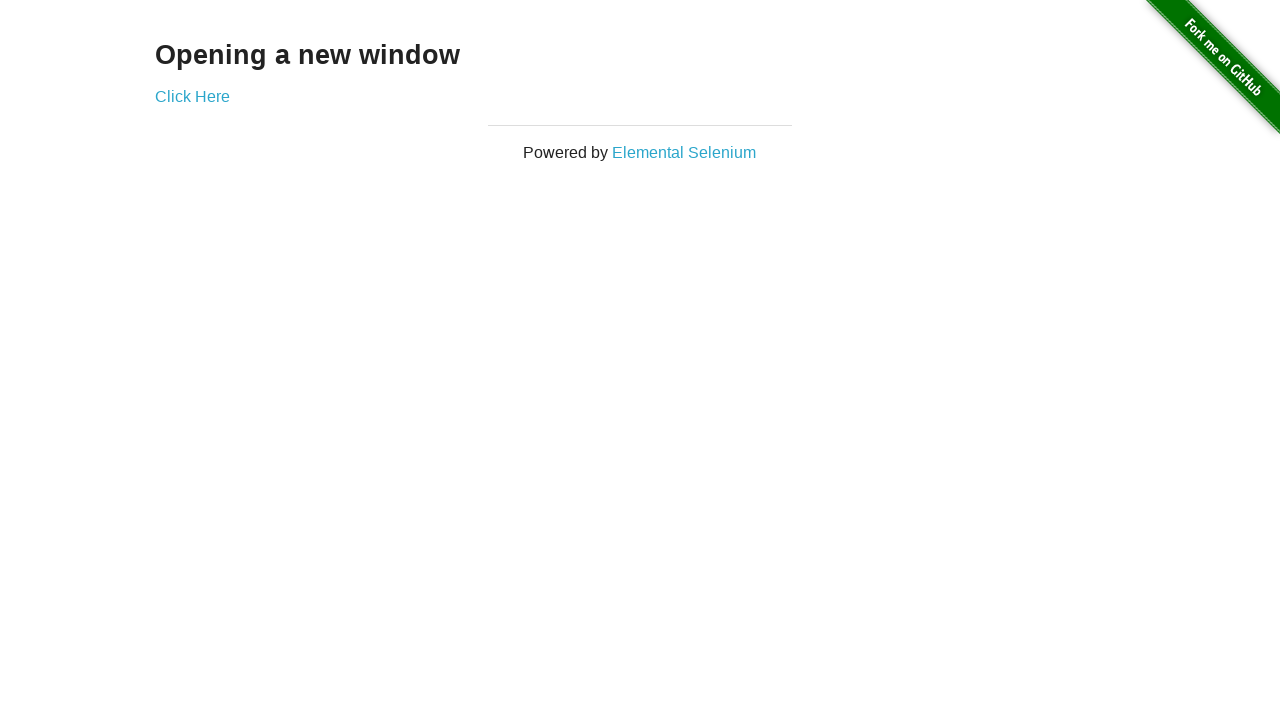

Stored reference to the first page
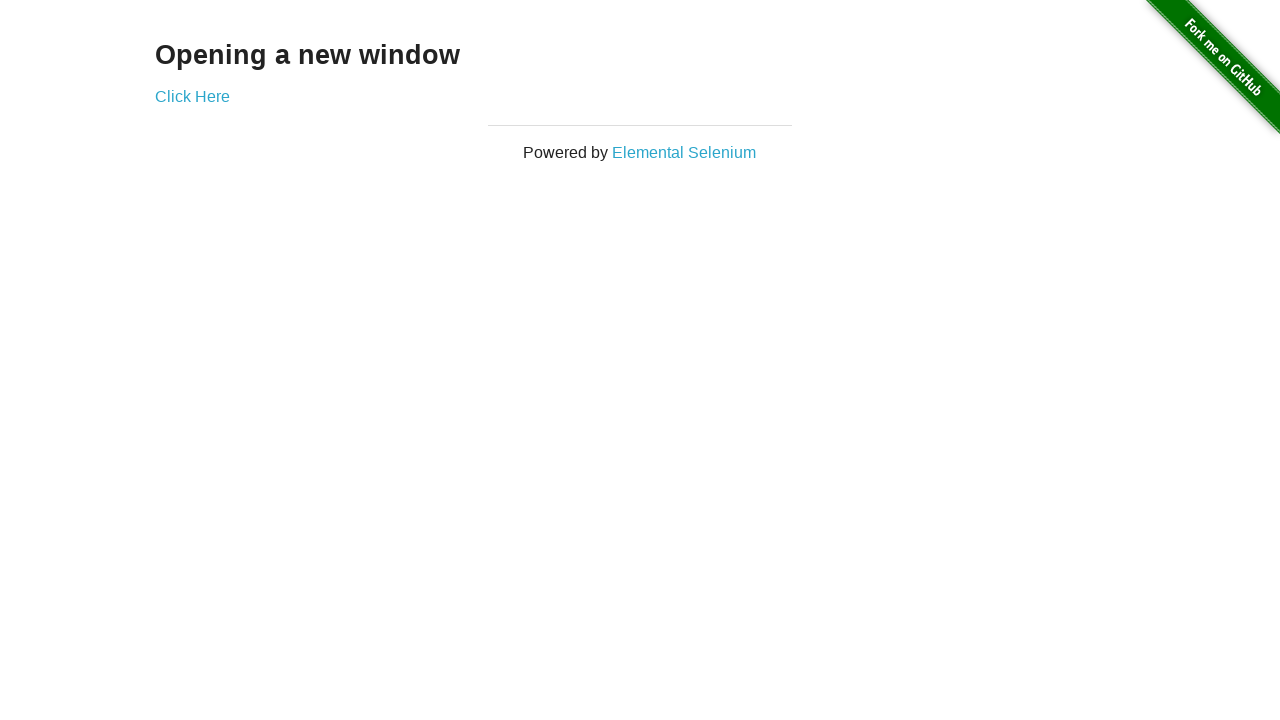

Clicked link to open a new window at (192, 96) on .example a
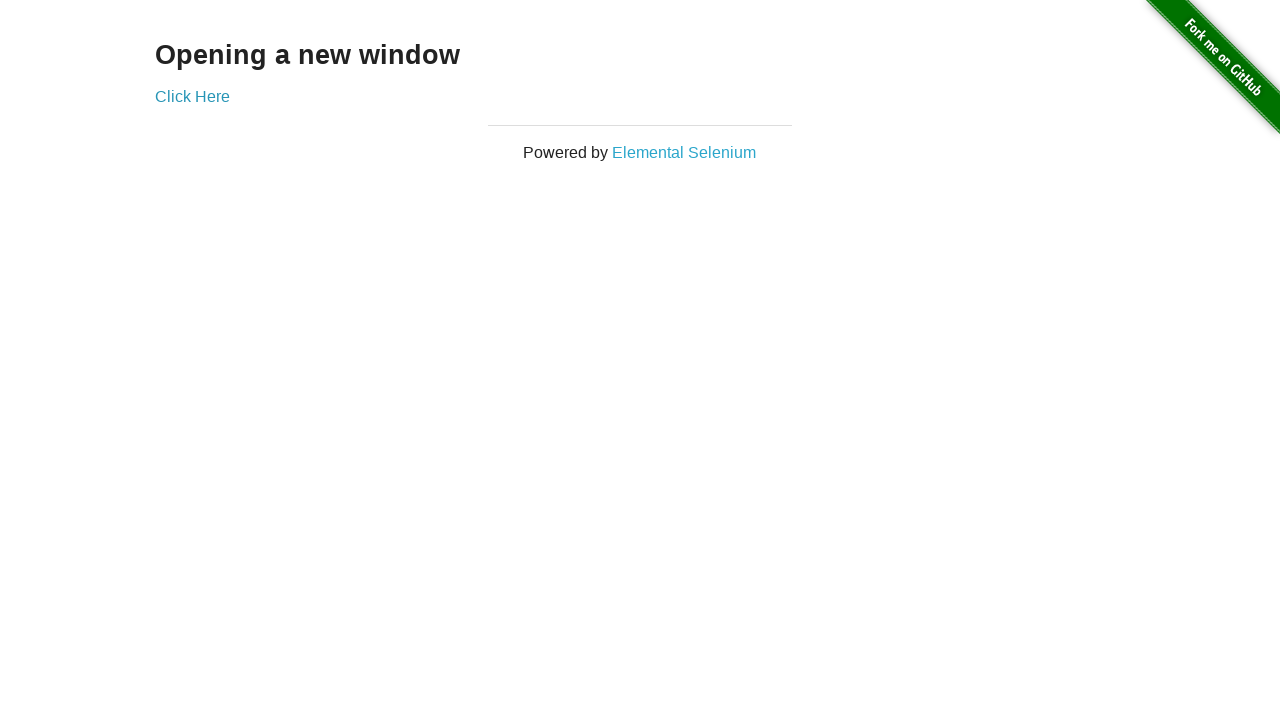

Captured the new page object
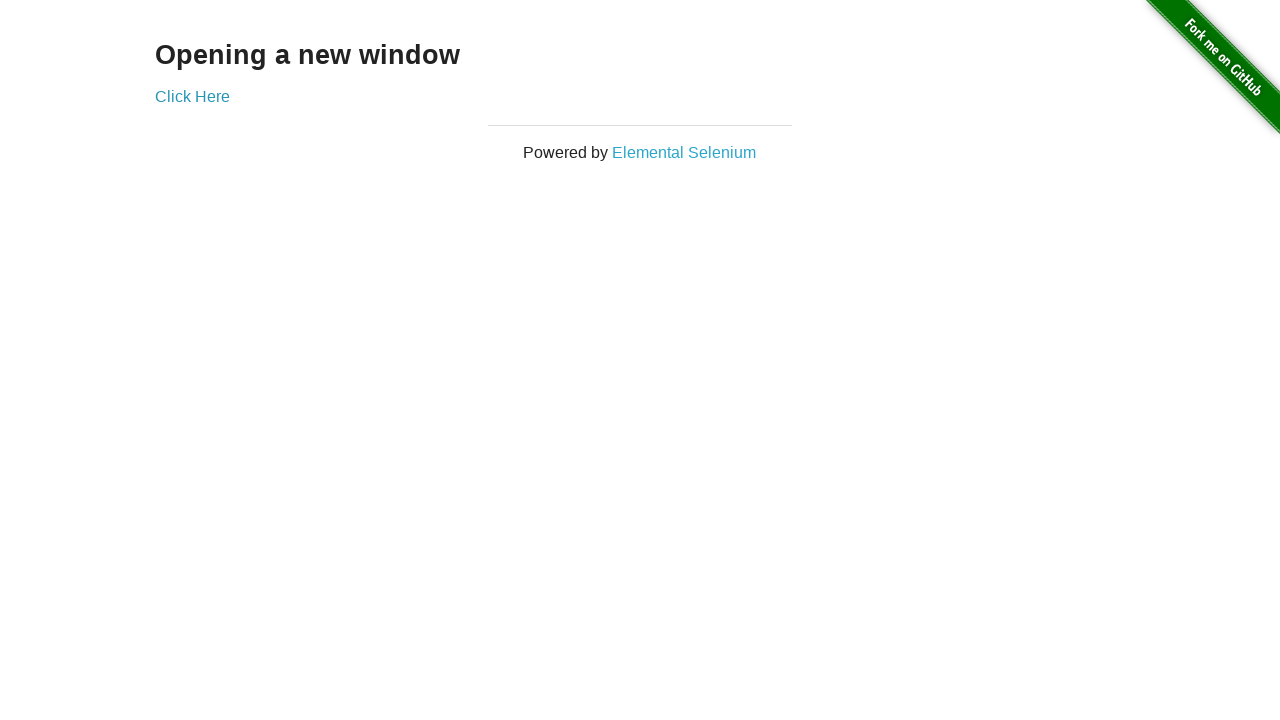

Verified first window title is 'The Internet'
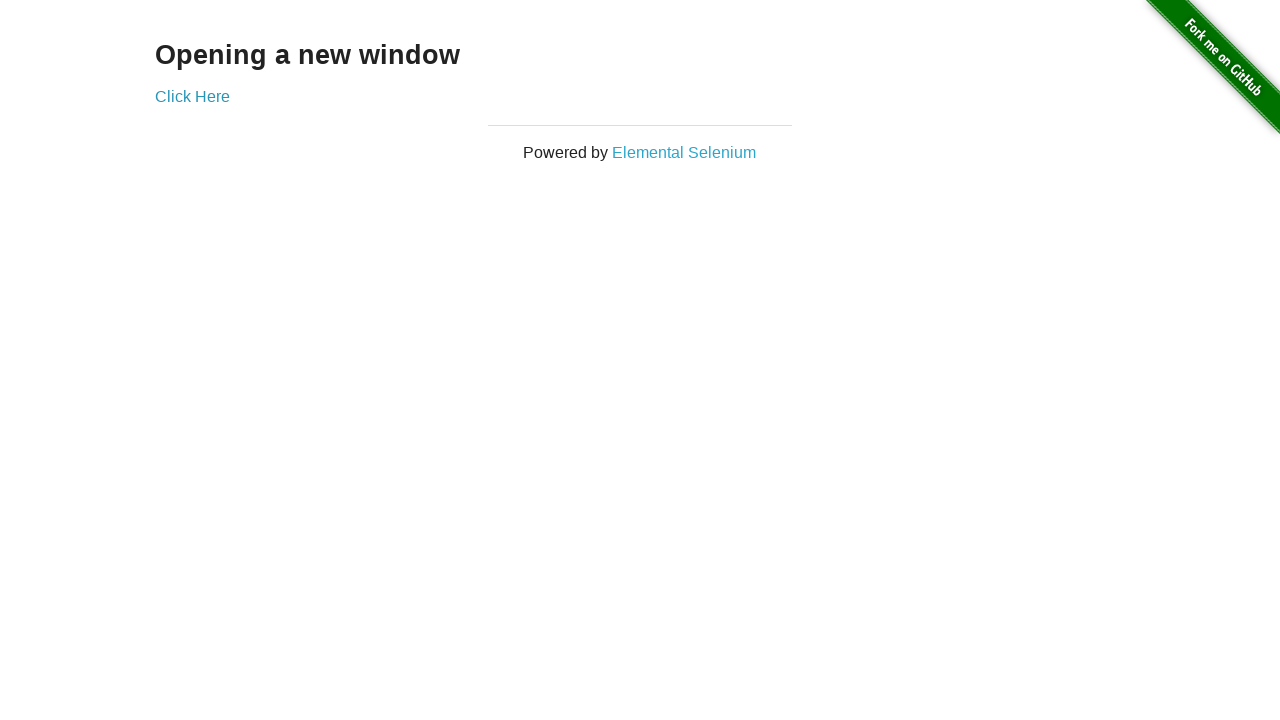

Waited for new page to fully load
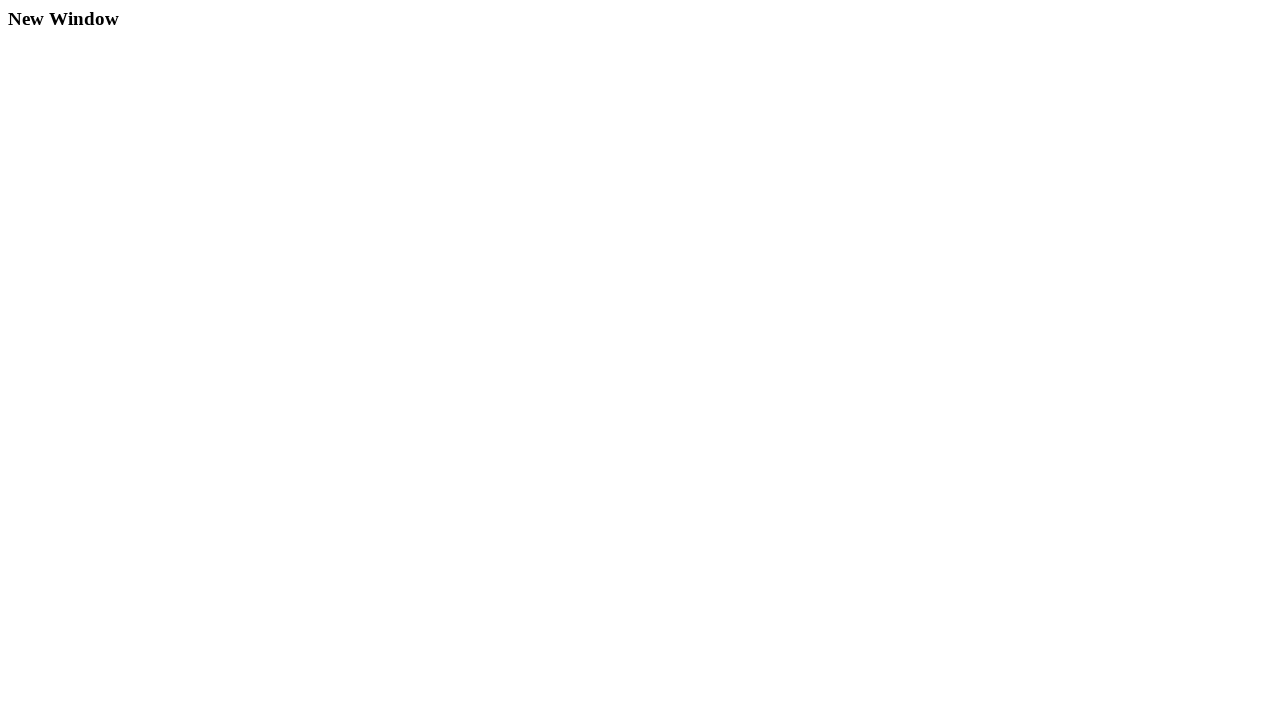

Verified new window title is 'New Window'
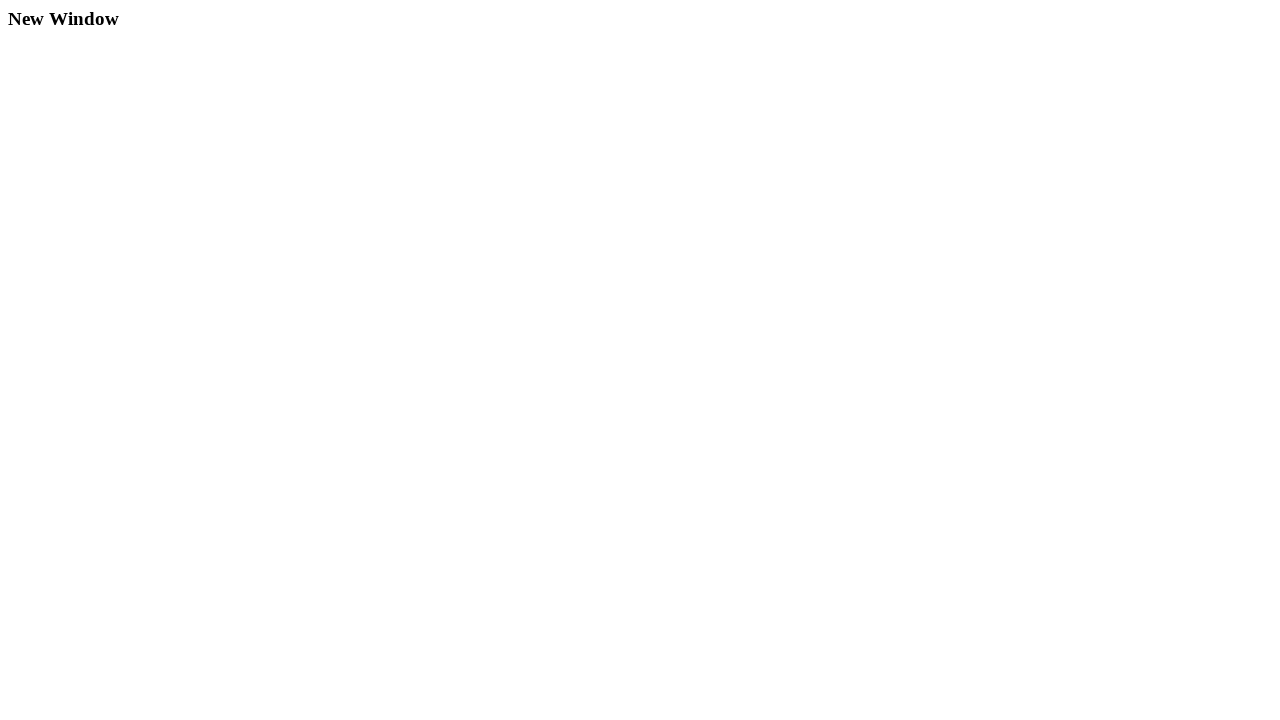

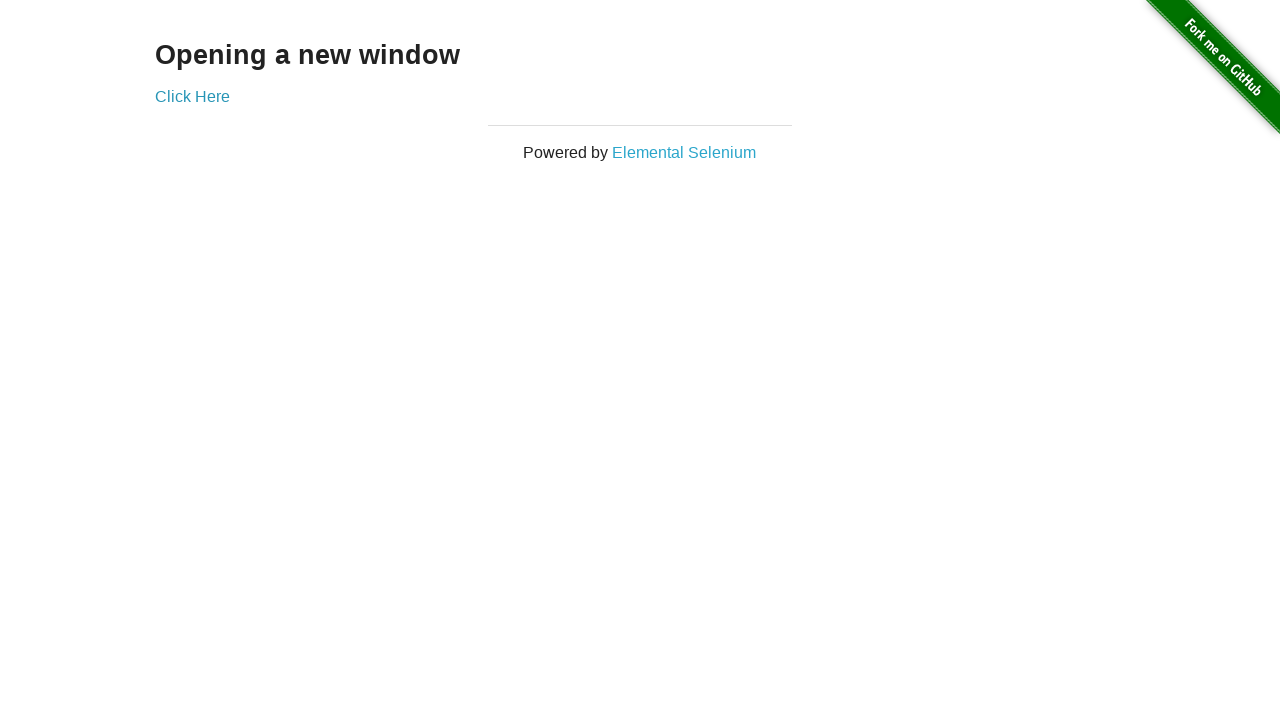